Tests alert and prompt dialogue boxes by answering a prompt with text input and verifying alert text

Starting URL: https://www.tutorialspoint.com/selenium/practice/alerts.php

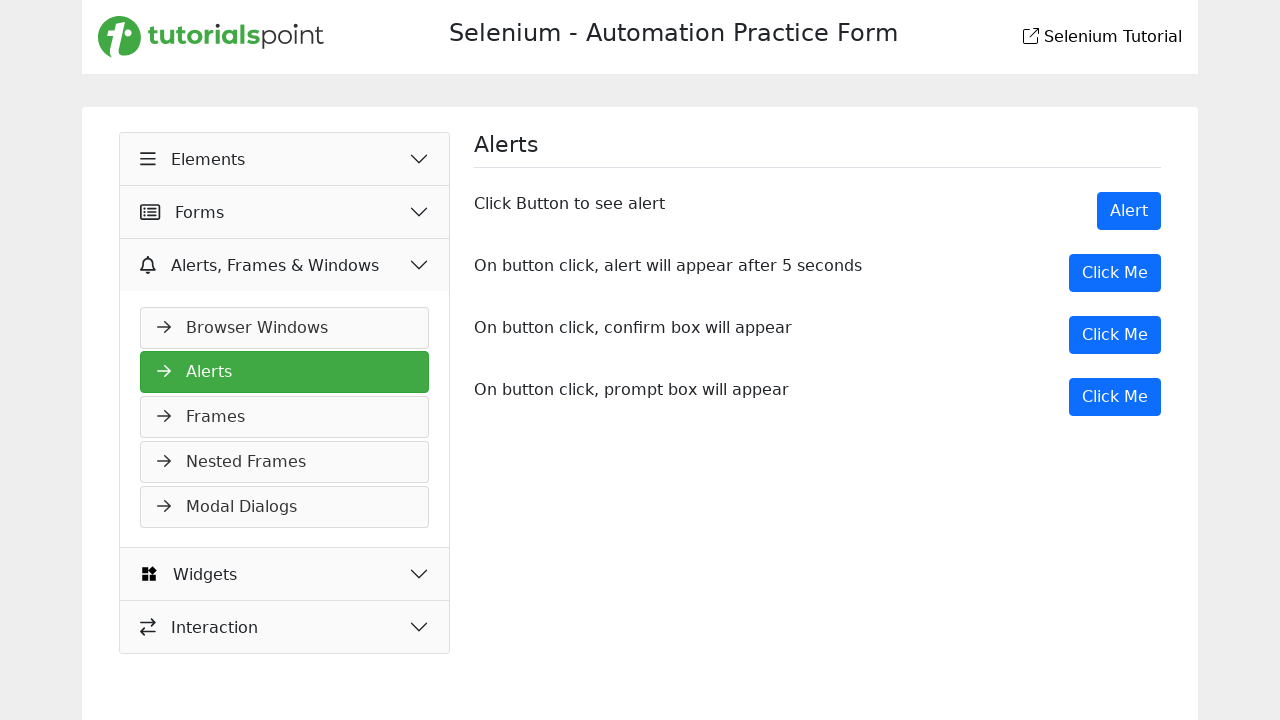

Set up dialog handler to accept prompts with 'Tutorialspoint' text
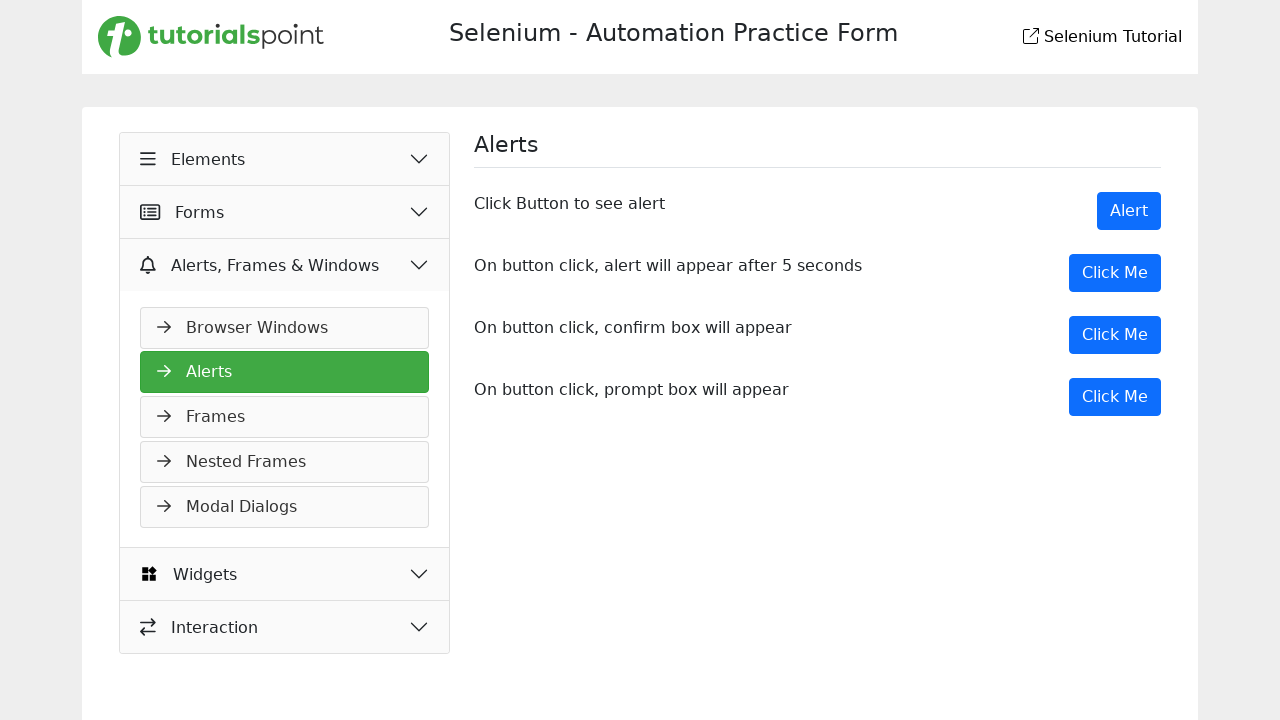

Clicked the 4th 'Click Me' button to trigger prompt dialog at (1115, 397) on xpath=/html/body/main/div/div/div[2]/div[4]/button
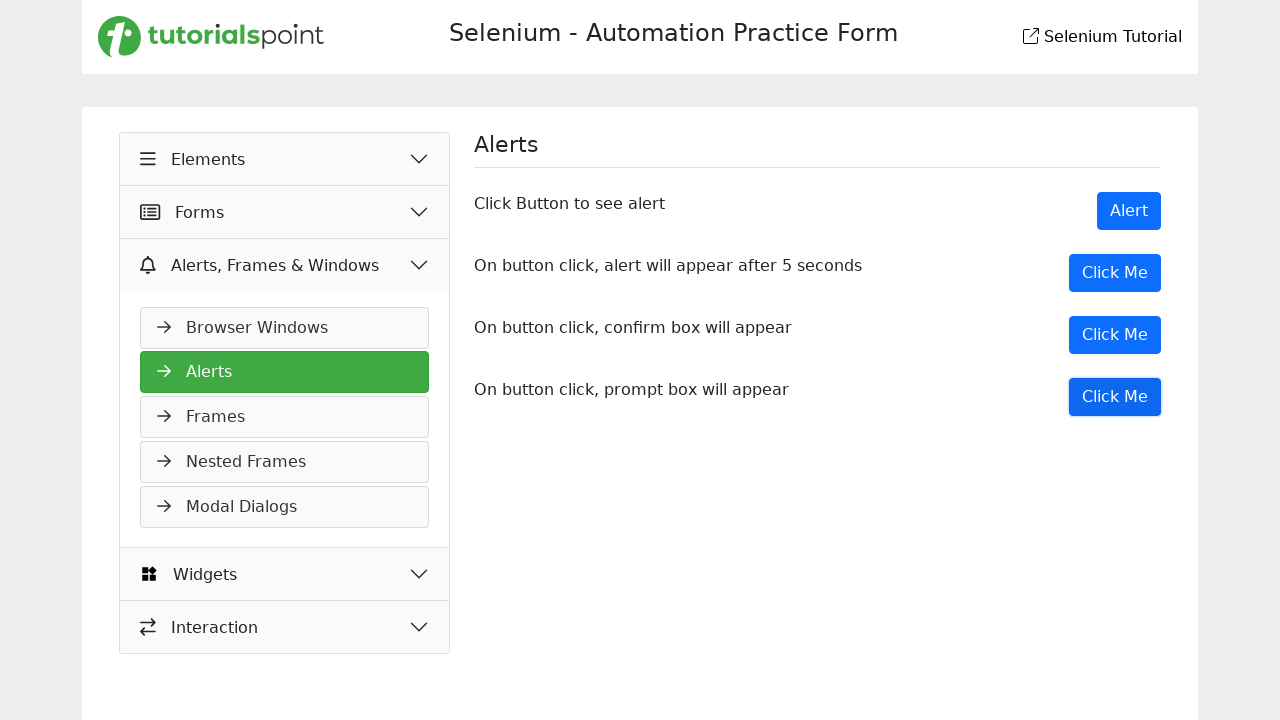

Clicked the 1st button to trigger alert dialog at (1129, 211) on xpath=/html/body/main/div/div/div[2]/div[1]/button
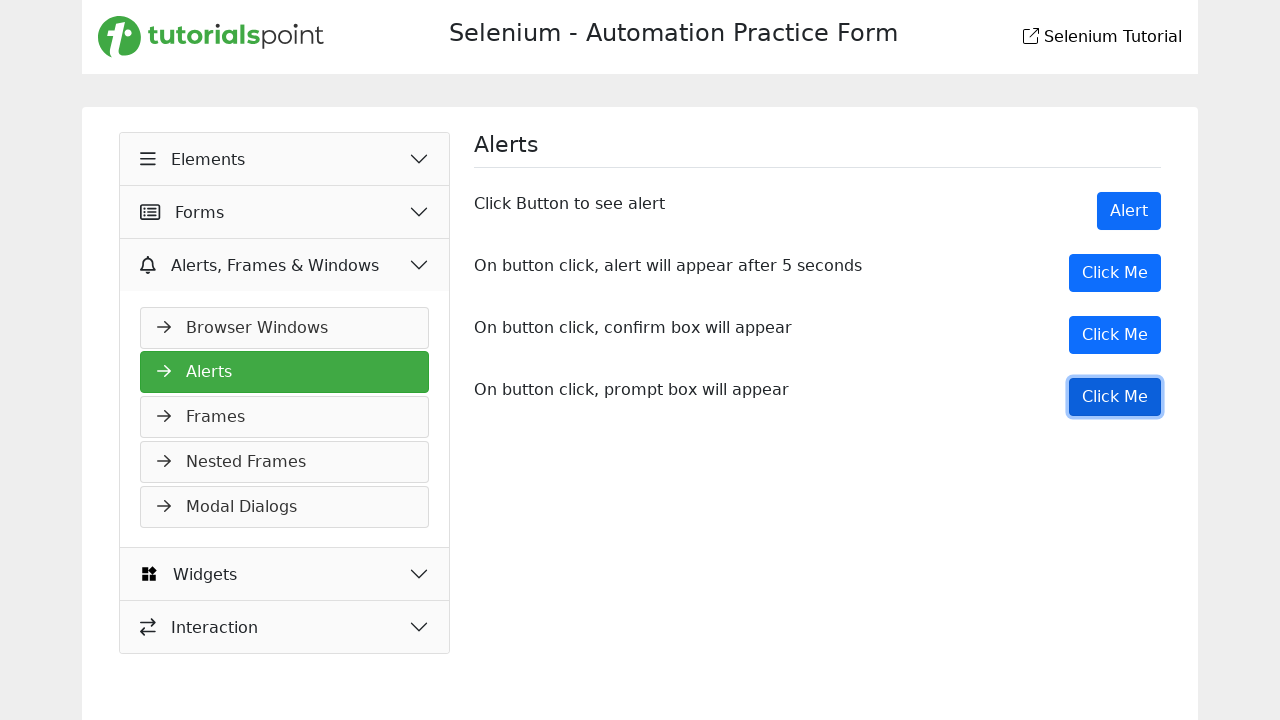

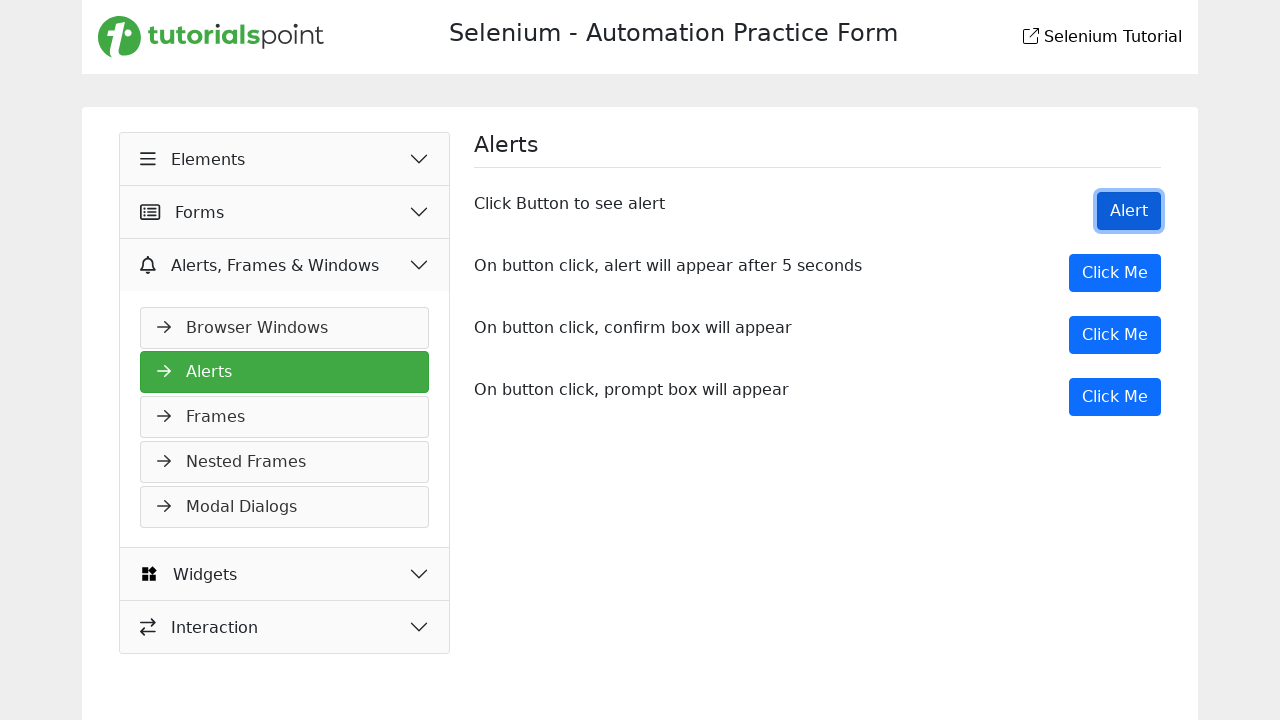